Tests date picker functionality by selecting a specific date (June 15, 2027) through the calendar interface and verifying the selected values

Starting URL: https://rahulshettyacademy.com/seleniumPractise/#/offers

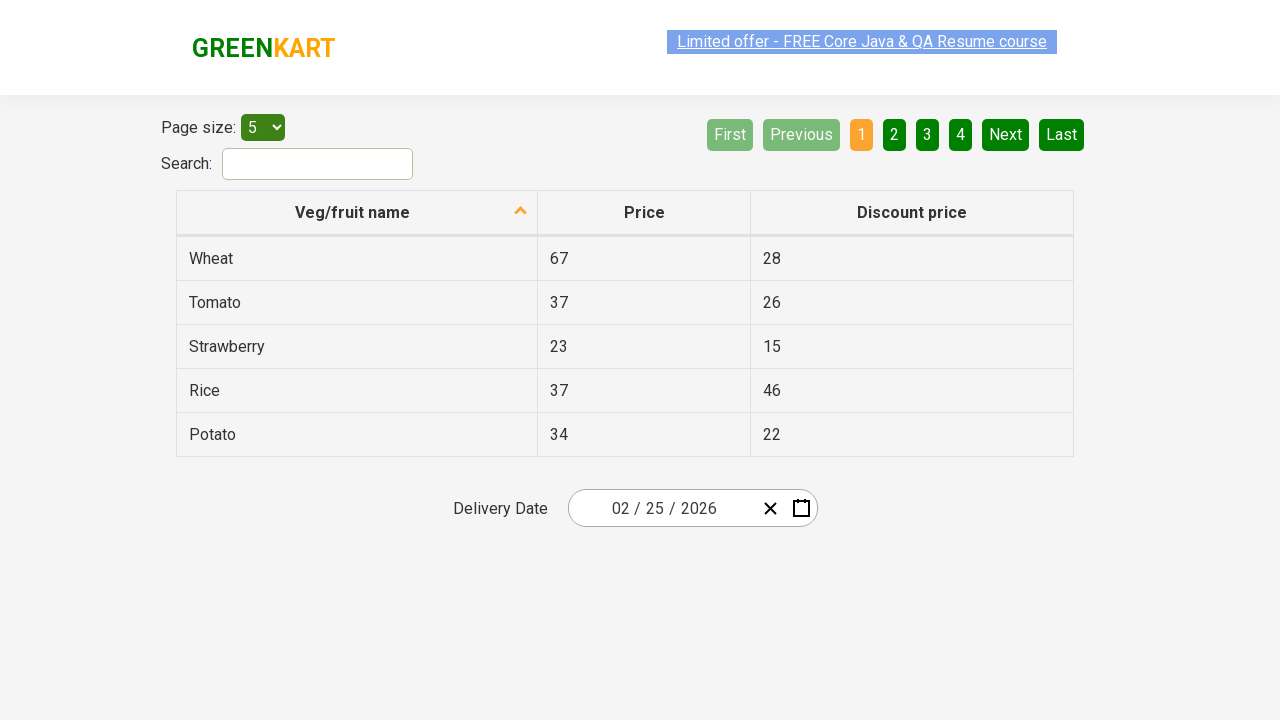

Clicked date picker to open calendar interface at (662, 508) on .react-date-picker__inputGroup
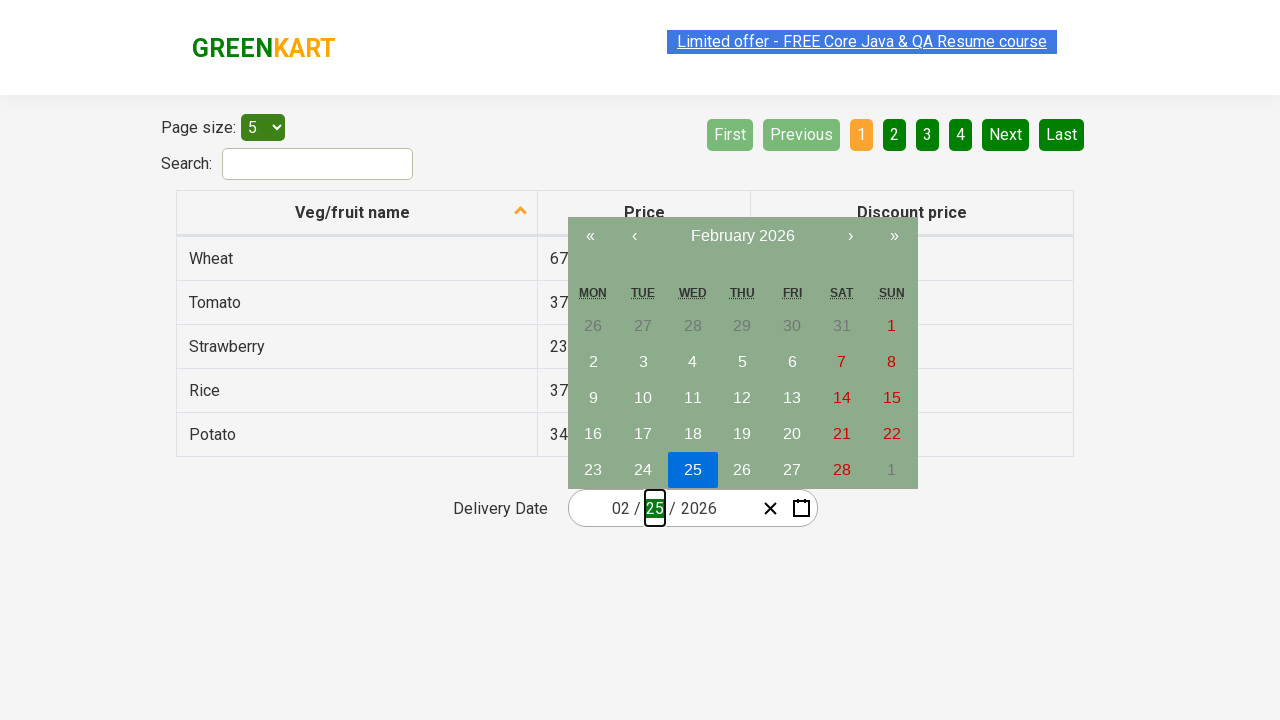

Clicked navigation label to navigate to year view at (742, 236) on .react-calendar__navigation__label
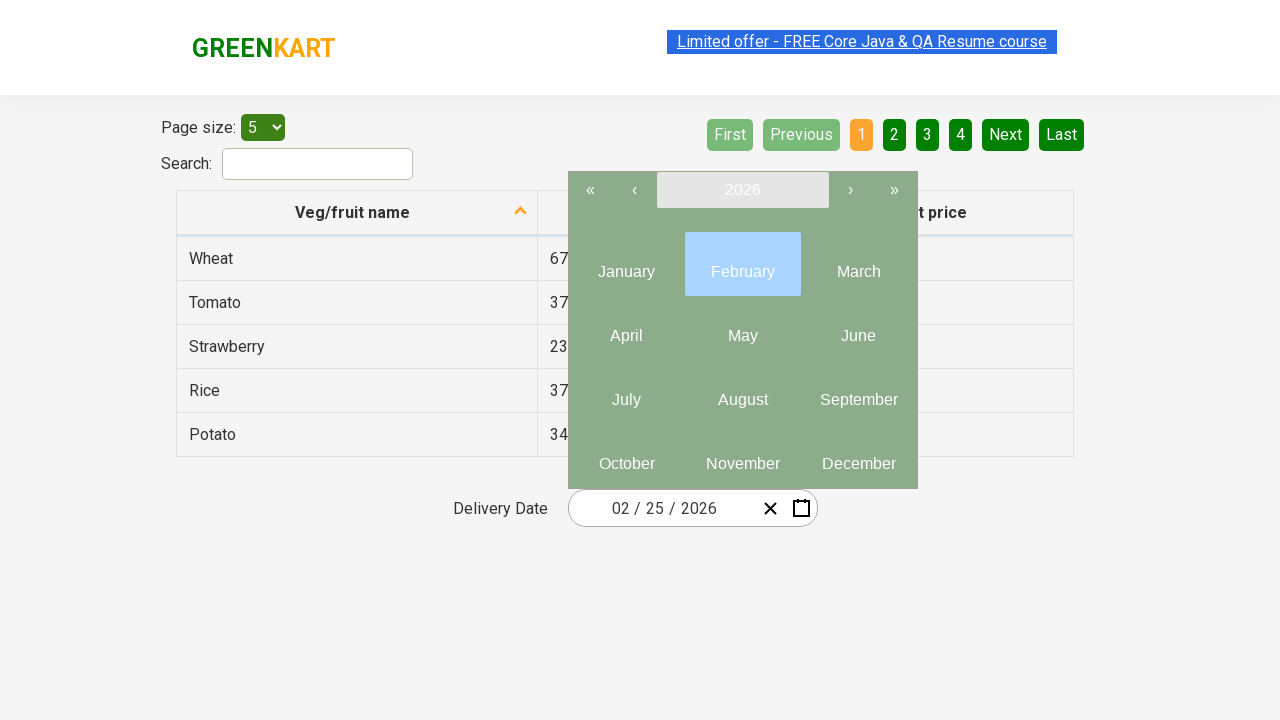

Clicked navigation label again to navigate to decade view at (742, 190) on .react-calendar__navigation__label
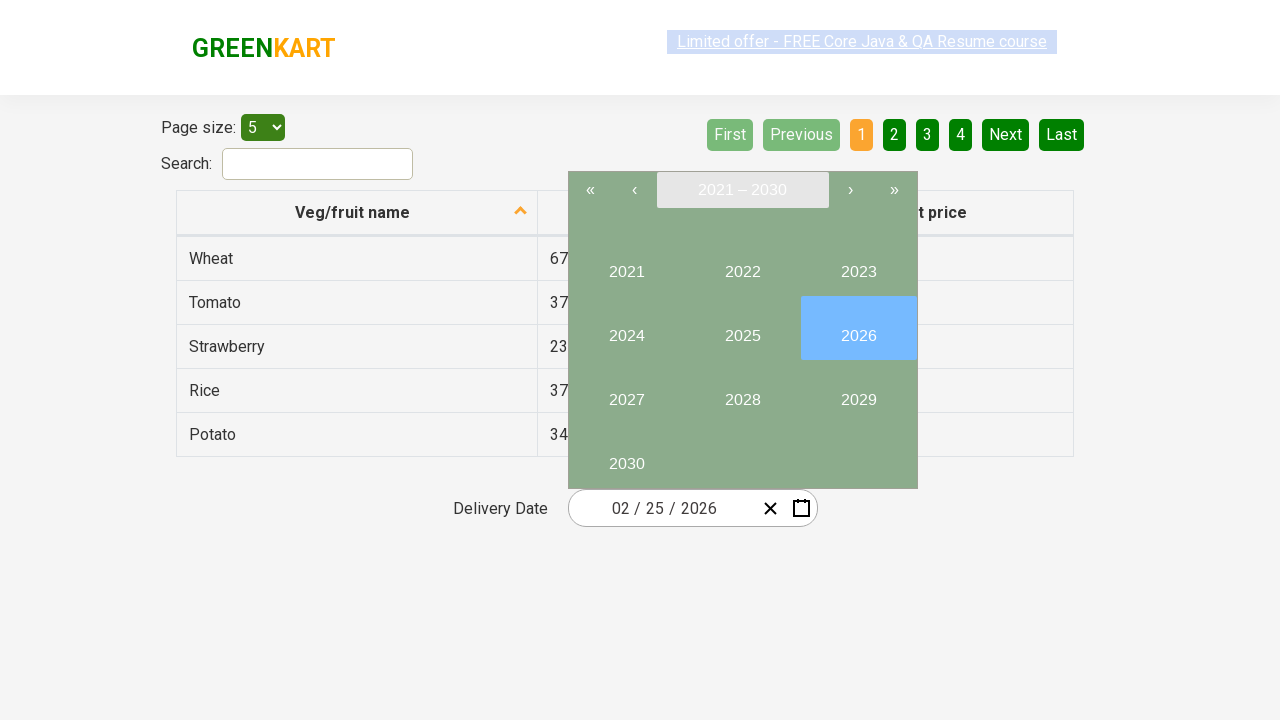

Selected year 2027 from decade view at (626, 392) on button:has-text('2027')
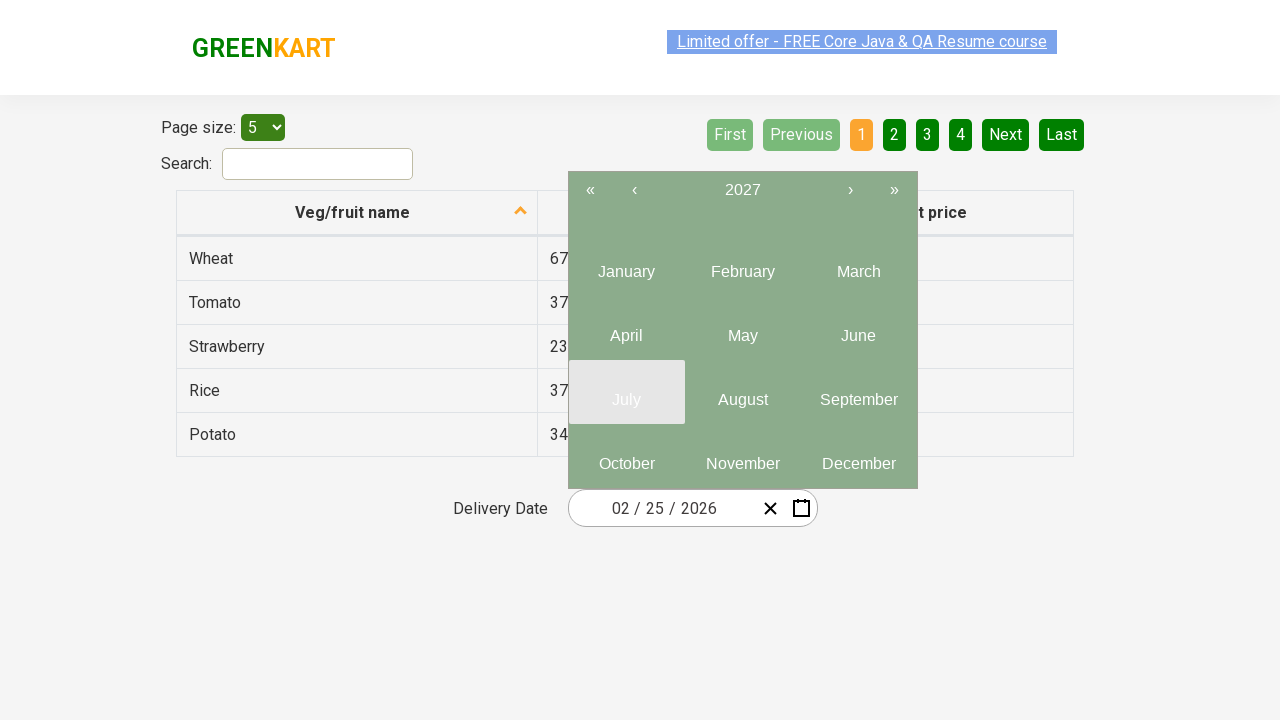

Selected June from month view at (858, 336) on abbr:has-text('June')
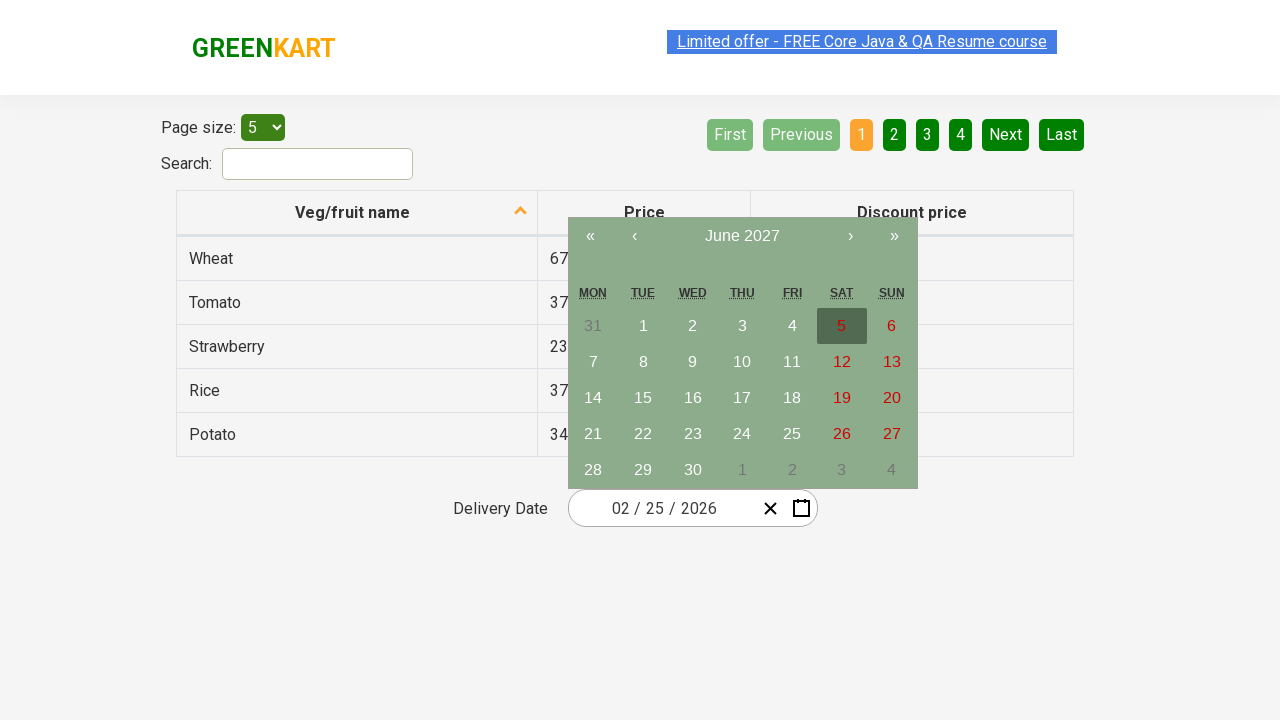

Selected day 15 from calendar at (643, 398) on abbr:has-text('15')
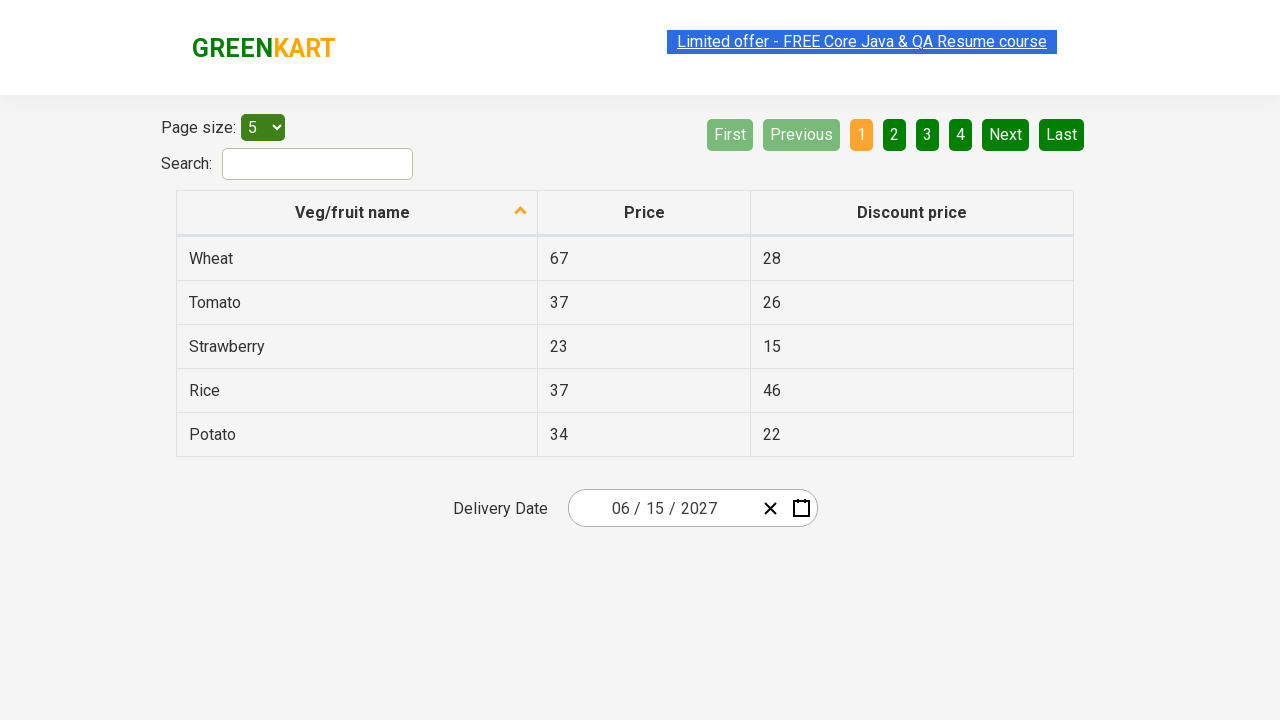

Verified date input field 0 contains expected value '6'
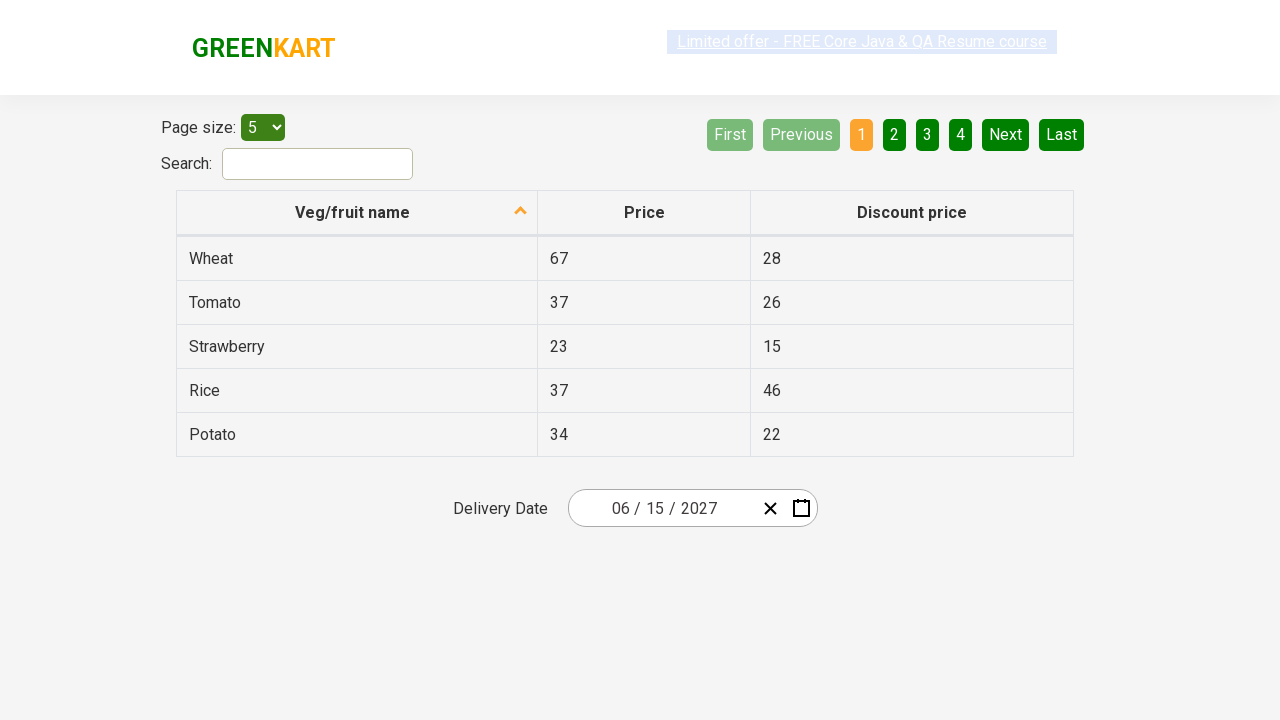

Verified date input field 1 contains expected value '15'
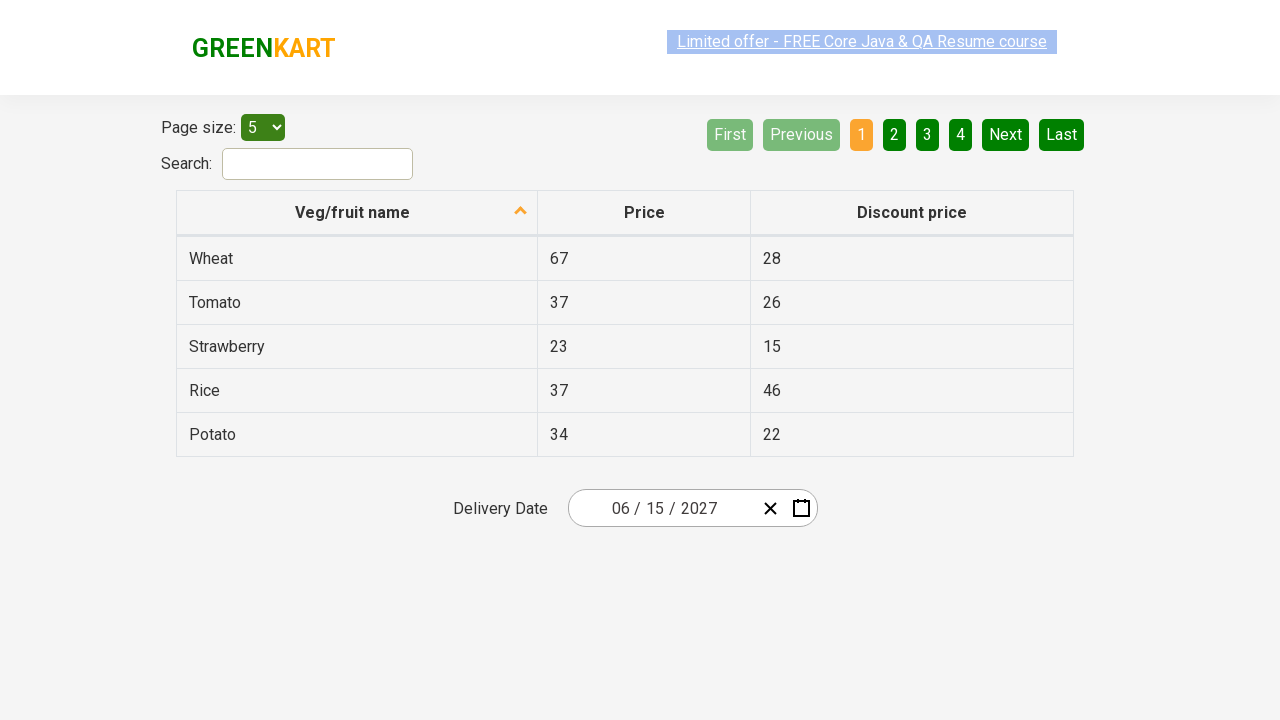

Verified date input field 2 contains expected value '2027'
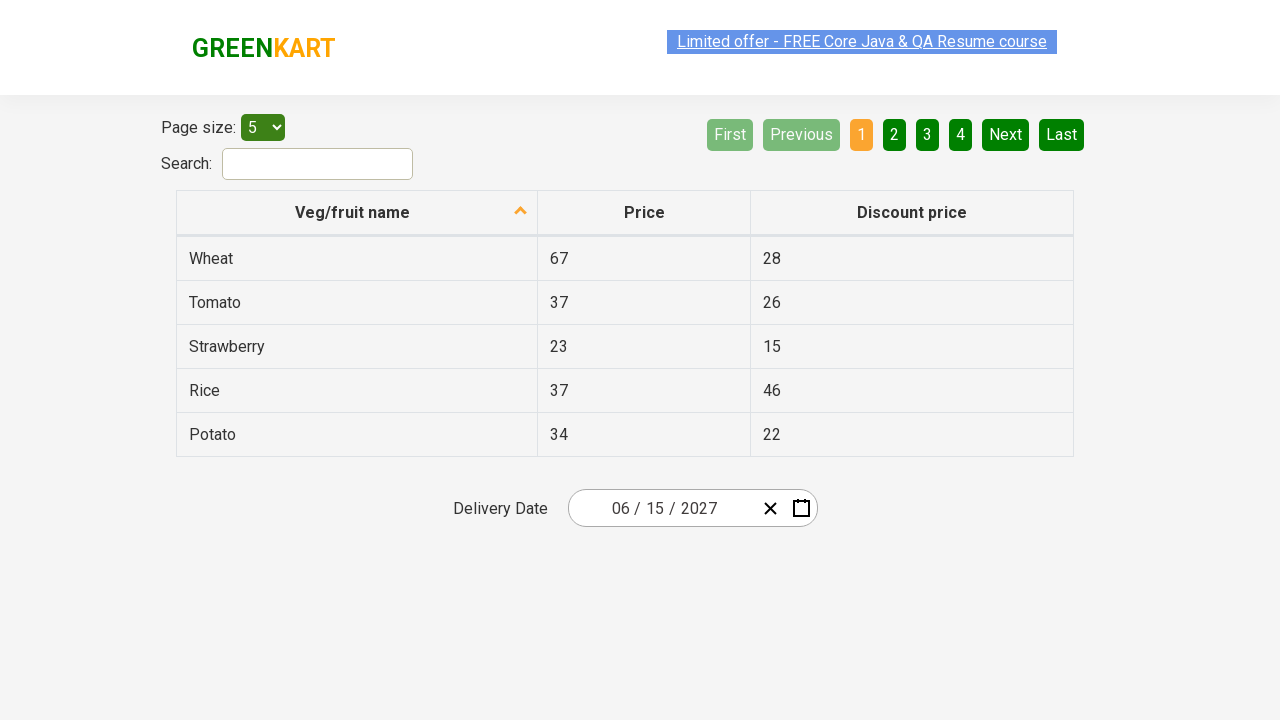

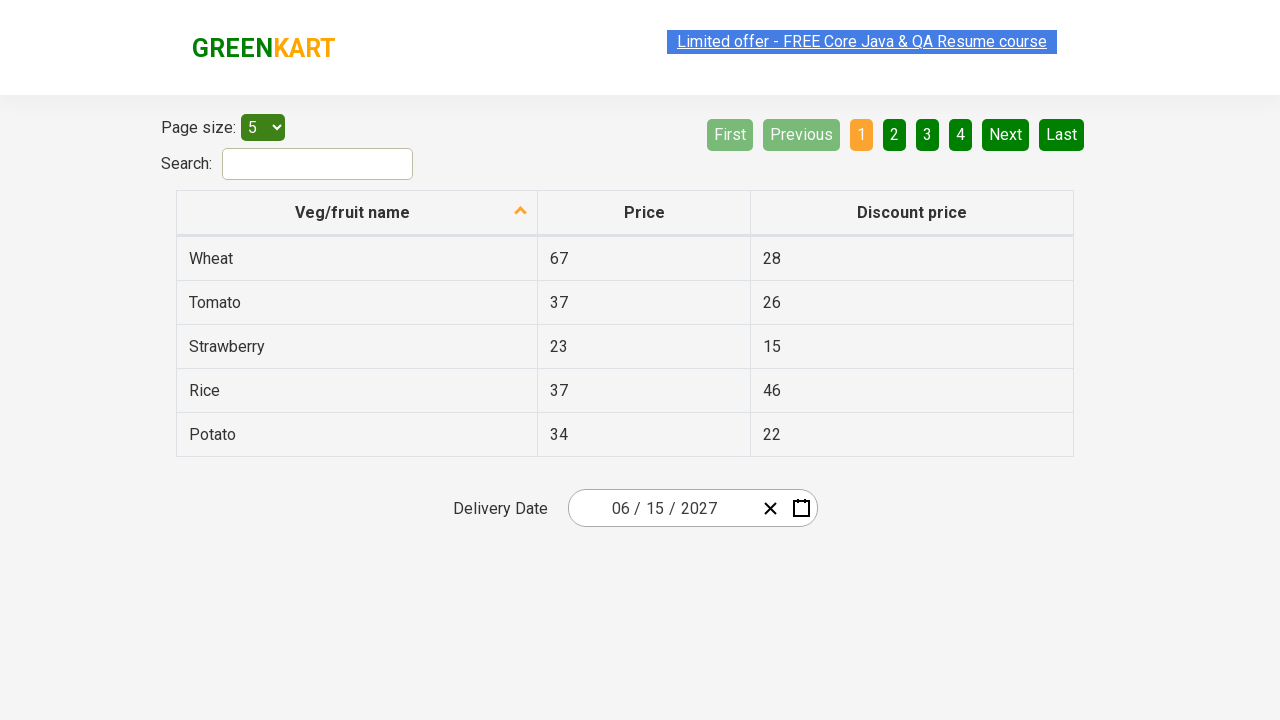